Tests browser windows functionality by clicking a button that likely opens a new window or tab on a demo QA site

Starting URL: https://demoqa.ru/qa-auto/alerts/browser-windows

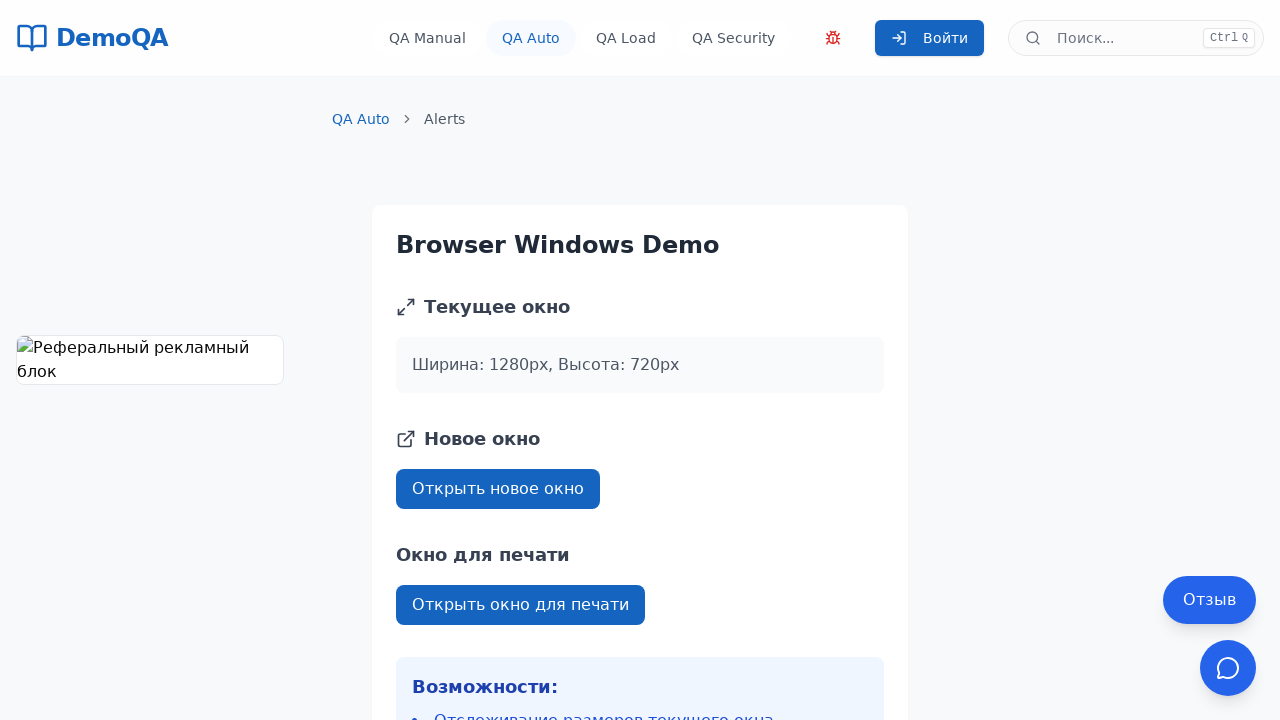

Clicked button to trigger browser window action at (428, 38) on .px-4.py-2
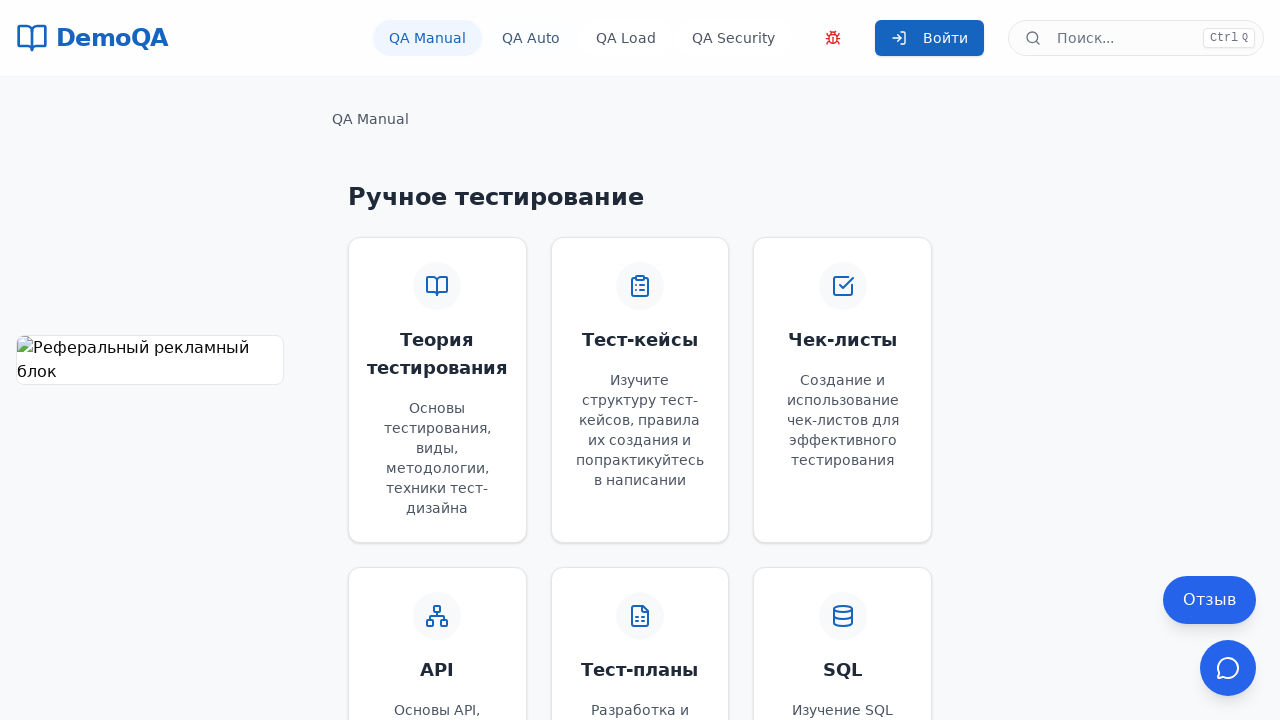

Waited 1 second for browser window action to complete
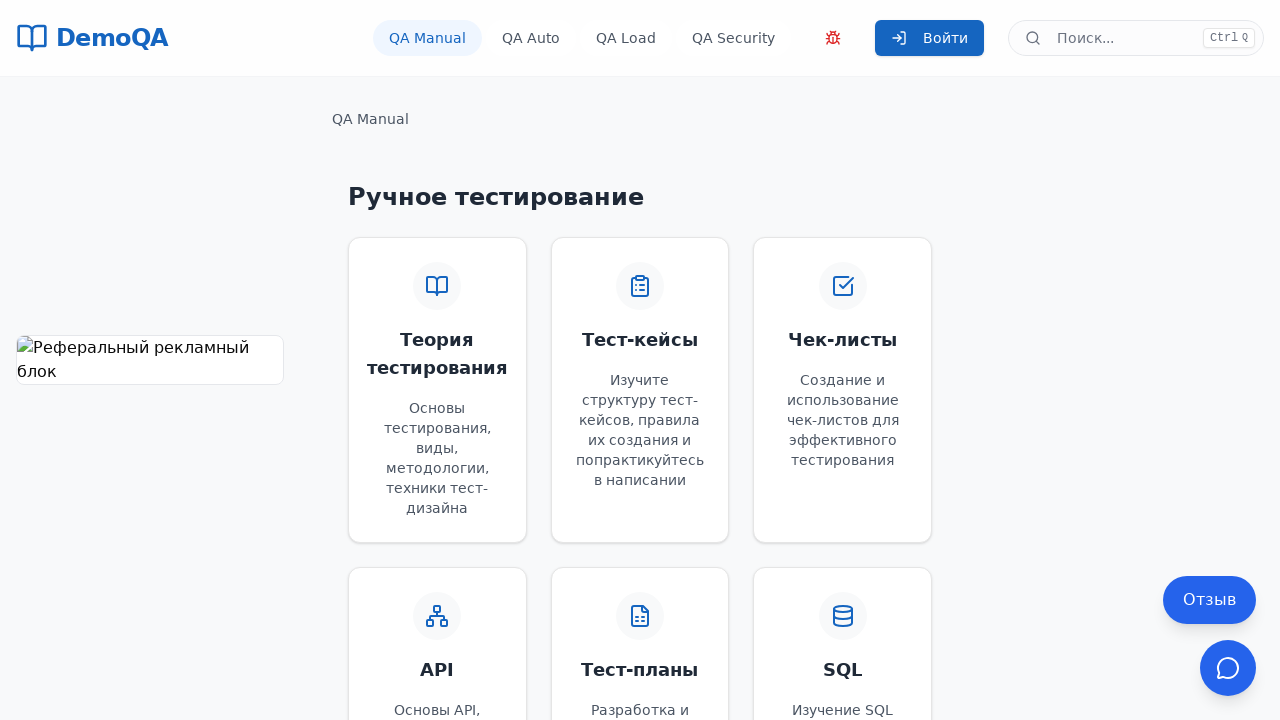

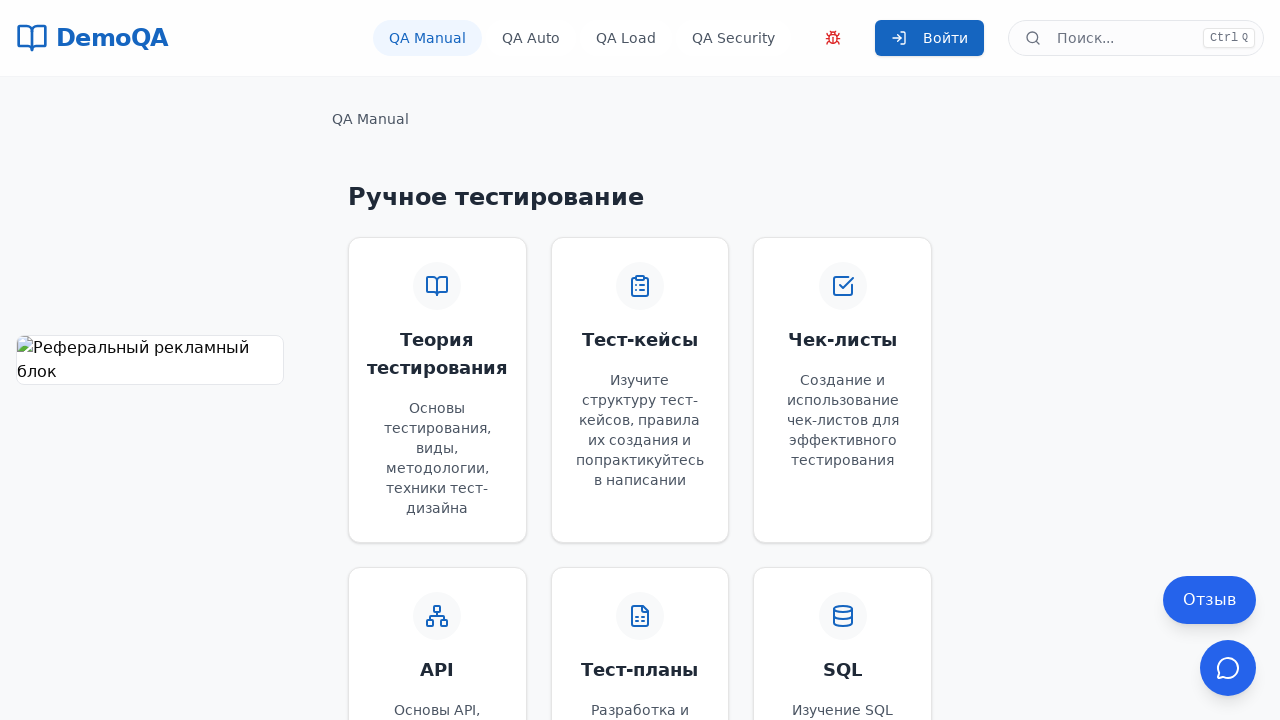